Tests an explicit wait scenario where the script waits for a price to change to $100, then clicks a book button, calculates a mathematical answer based on an input value, fills in the answer, and submits the solution.

Starting URL: http://suninjuly.github.io/explicit_wait2.html

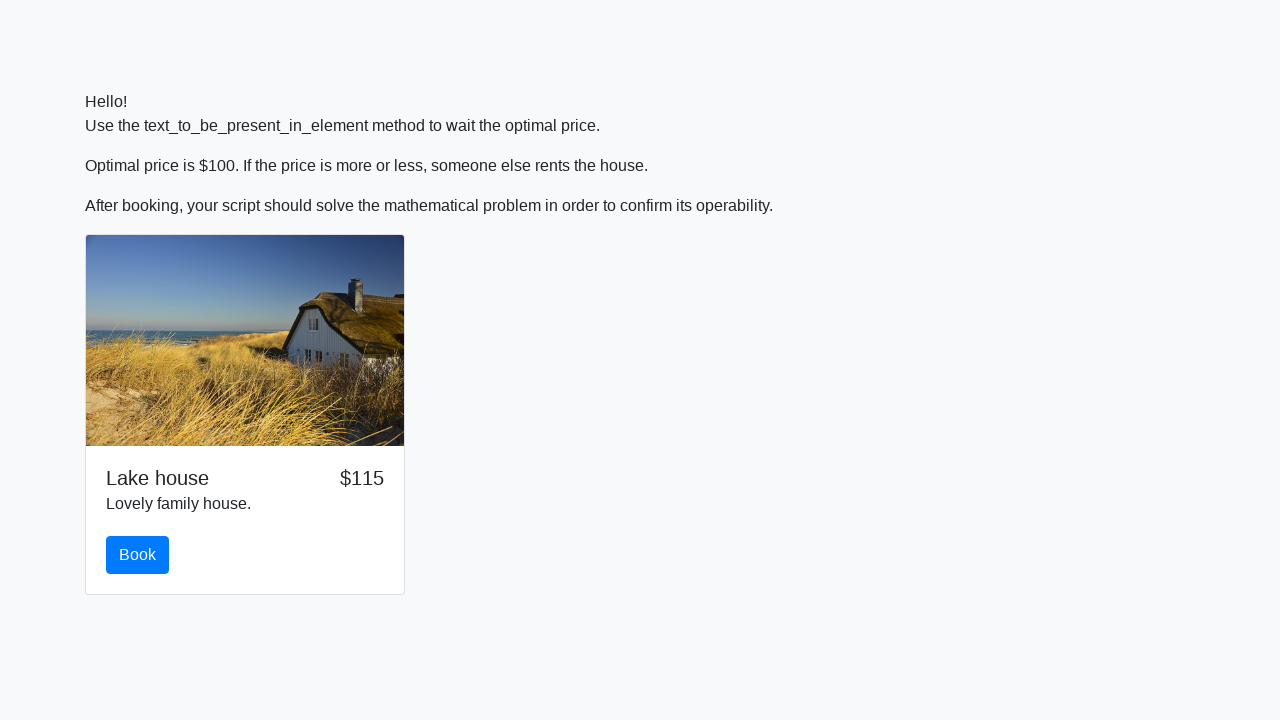

Waited for price to change to $100
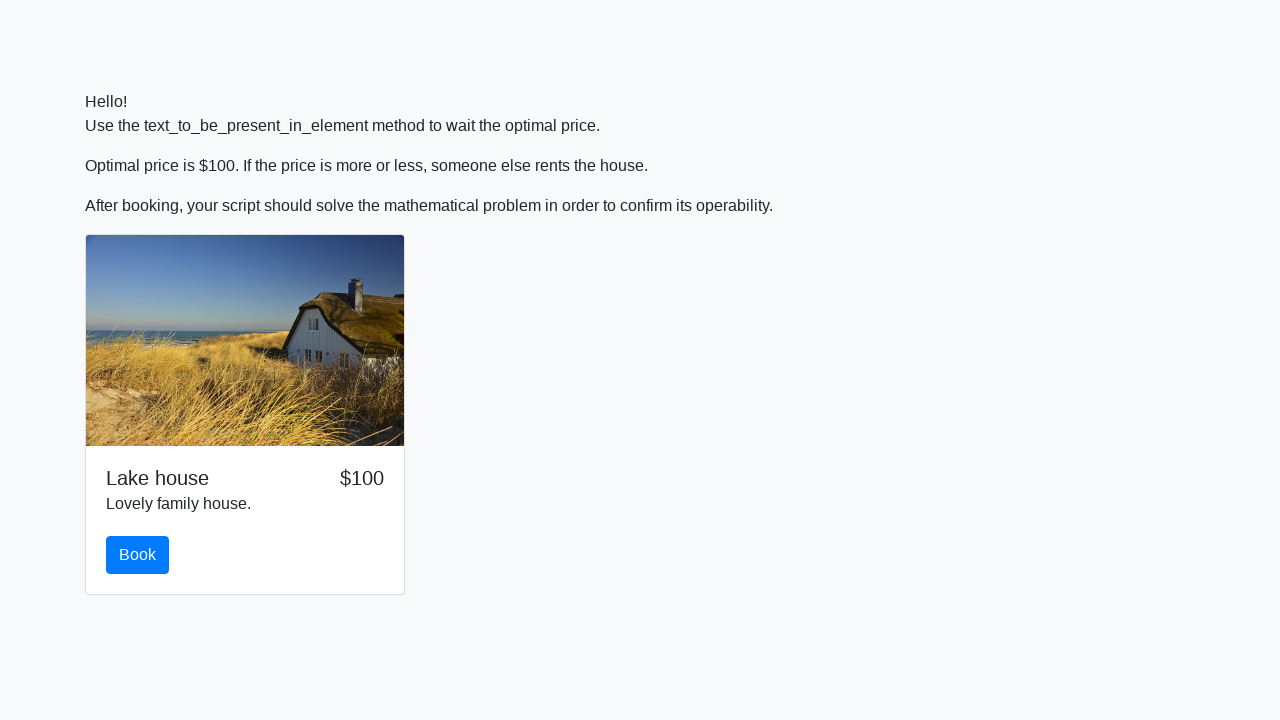

Clicked the book button at (138, 555) on #book
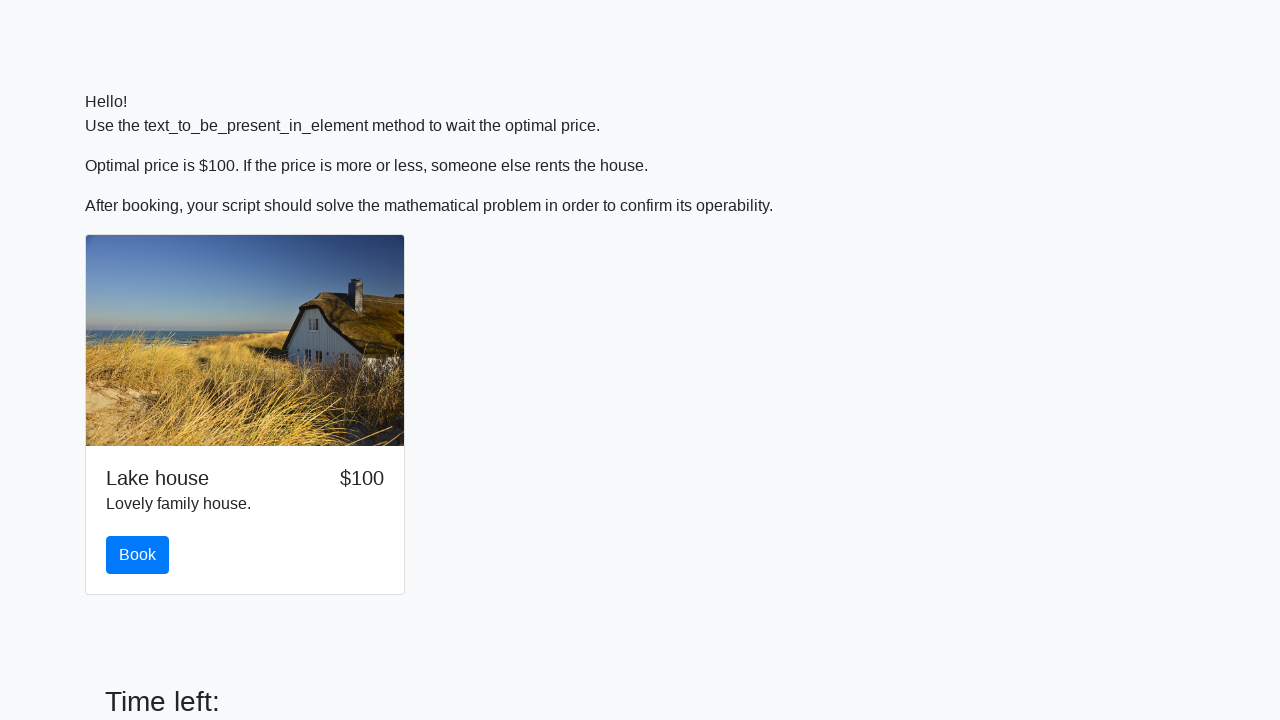

Retrieved input value from page
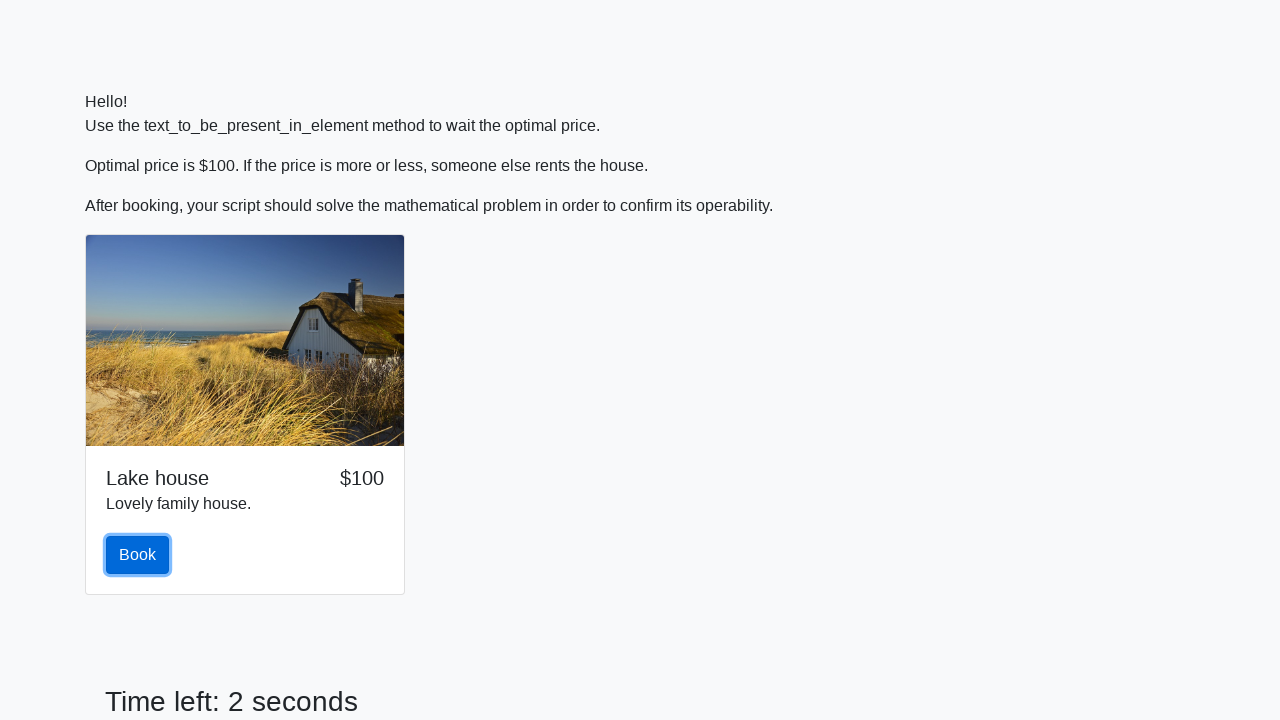

Calculated mathematical answer based on input value
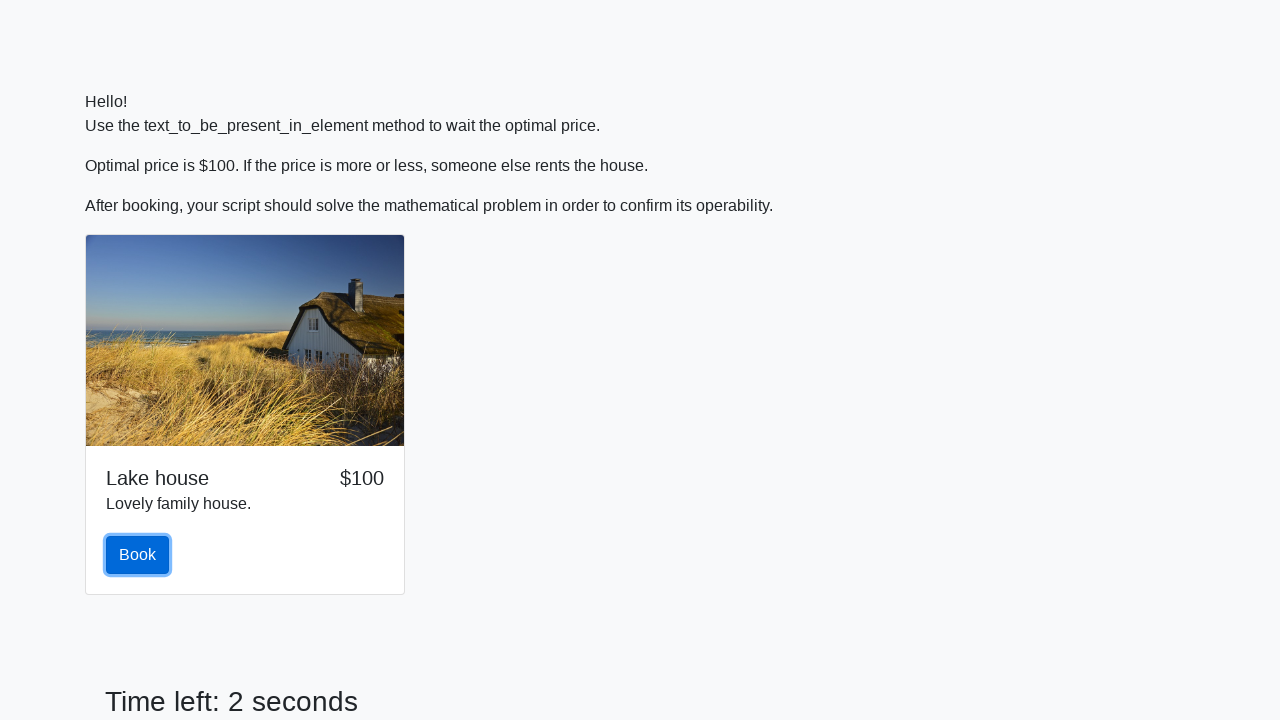

Filled in the answer field with calculated value on #answer
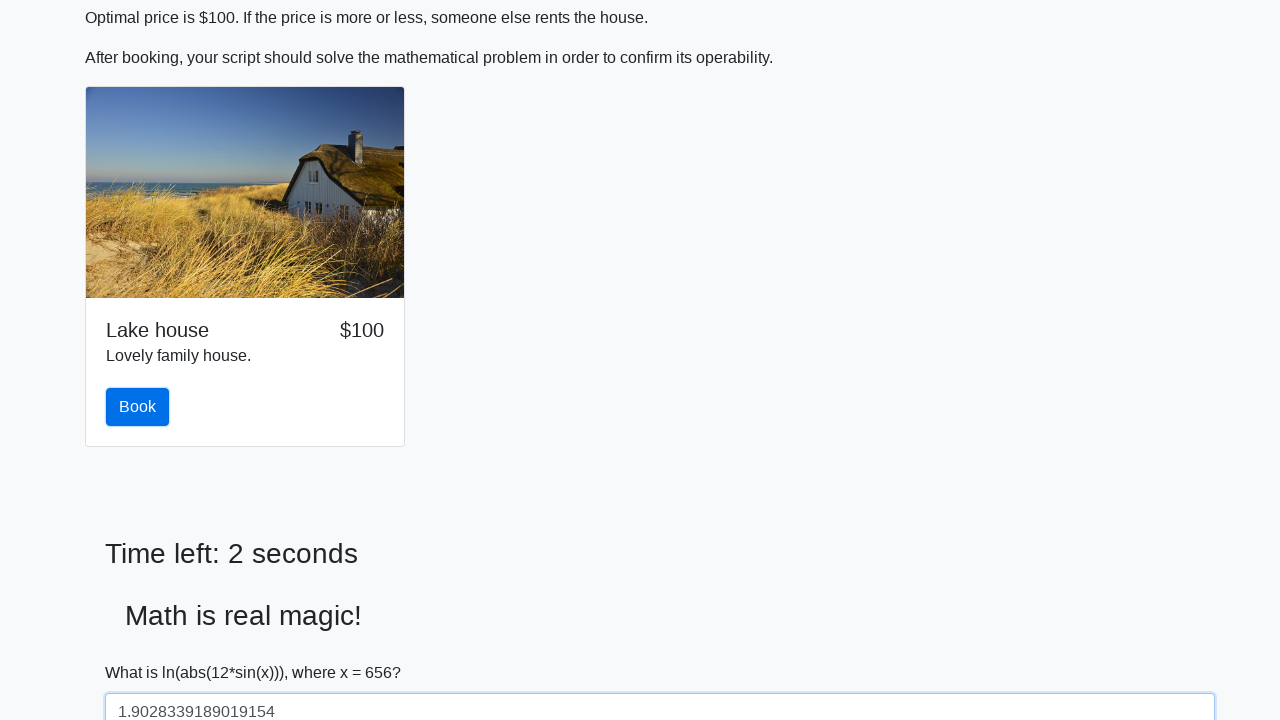

Clicked the solve button to submit solution at (143, 651) on #solve
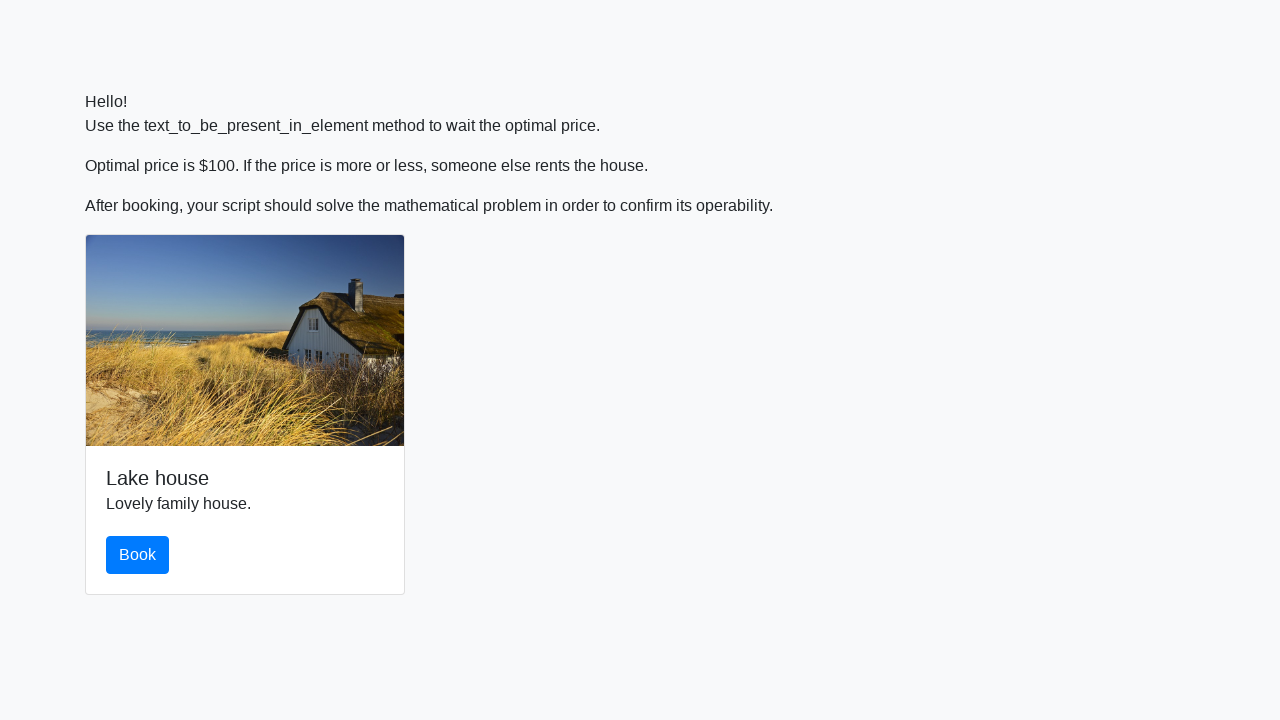

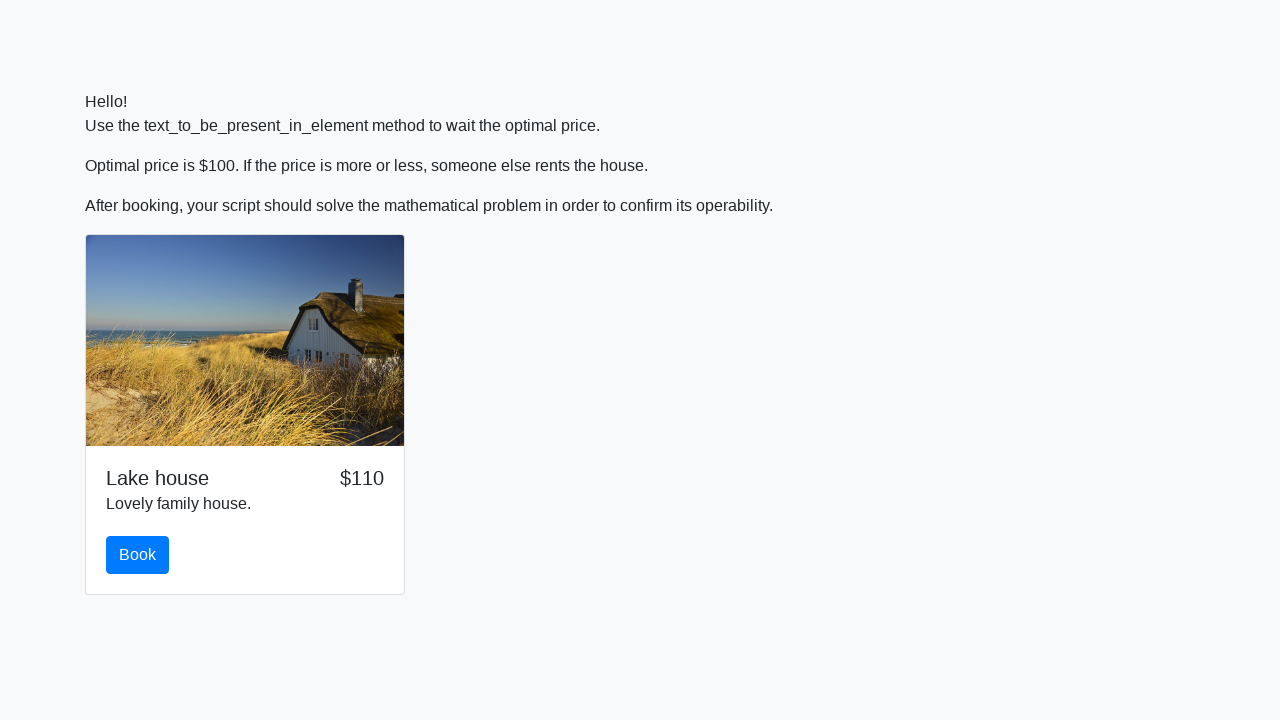